Tests dynamic dropdown functionality on a flight booking practice page by selecting origin station (Bangalore) and destination station (Chennai) from cascading dropdown menus

Starting URL: https://rahulshettyacademy.com/dropdownsPractise/

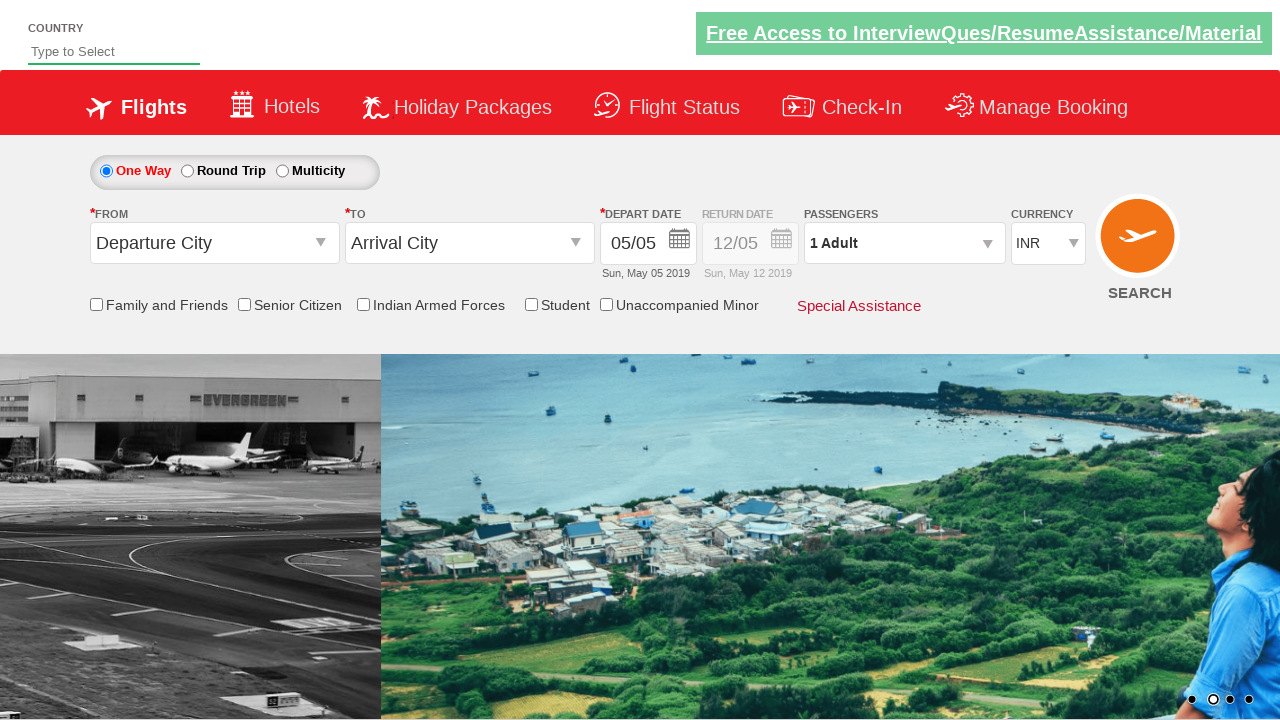

Clicked origin station dropdown to open it at (214, 243) on #ctl00_mainContent_ddl_originStation1_CTXT
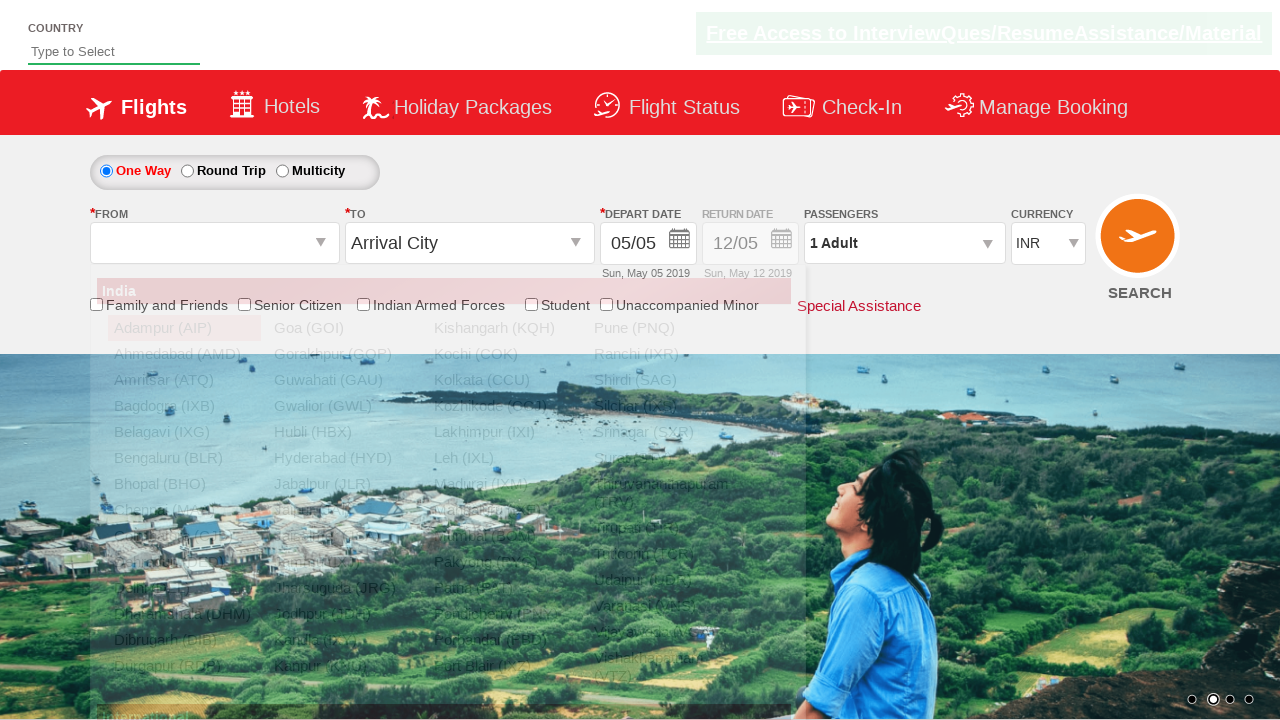

Selected Bangalore (BLR) as origin station at (184, 458) on xpath=//div[@id='glsctl00_mainContent_ddl_originStation1_CTNR']//a[@value='BLR']
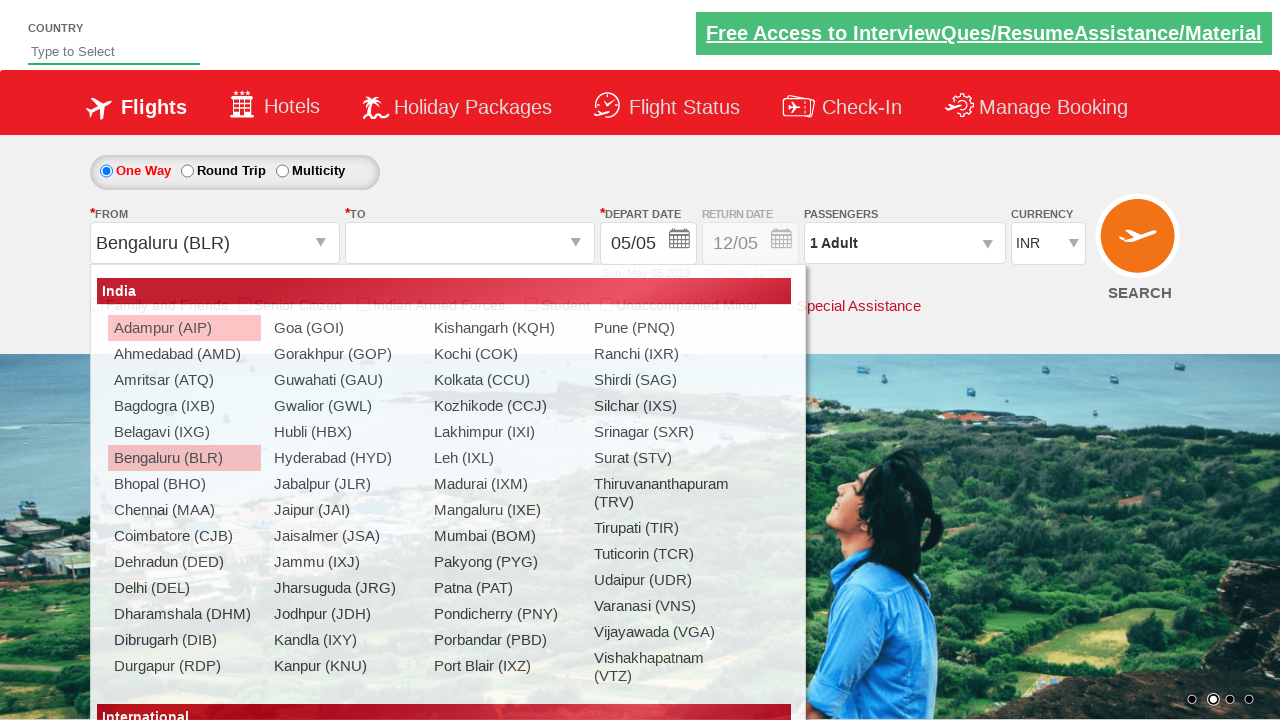

Clicked destination station dropdown to open it at (470, 243) on #ctl00_mainContent_ddl_destinationStation1_CTXT
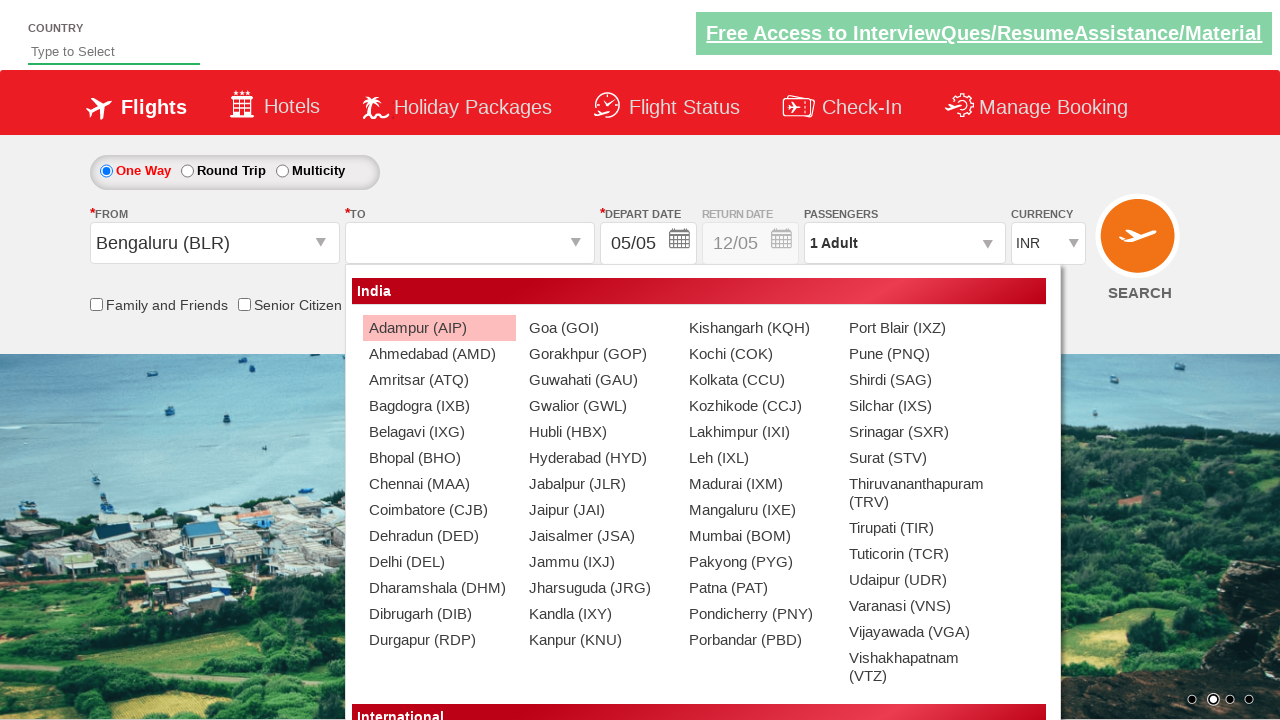

Selected Chennai (MAA) as destination station at (439, 484) on xpath=//div[@id='ctl00_mainContent_ddl_destinationStation1_CTNR']//a[@value='MAA
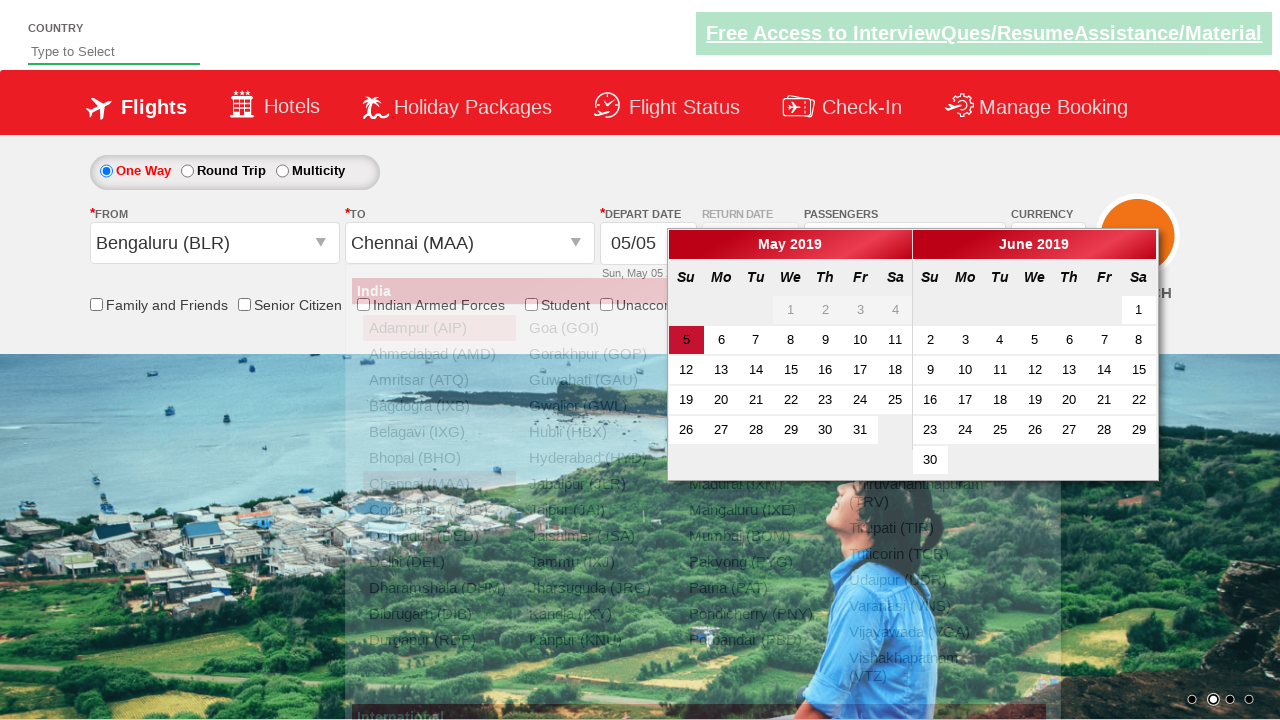

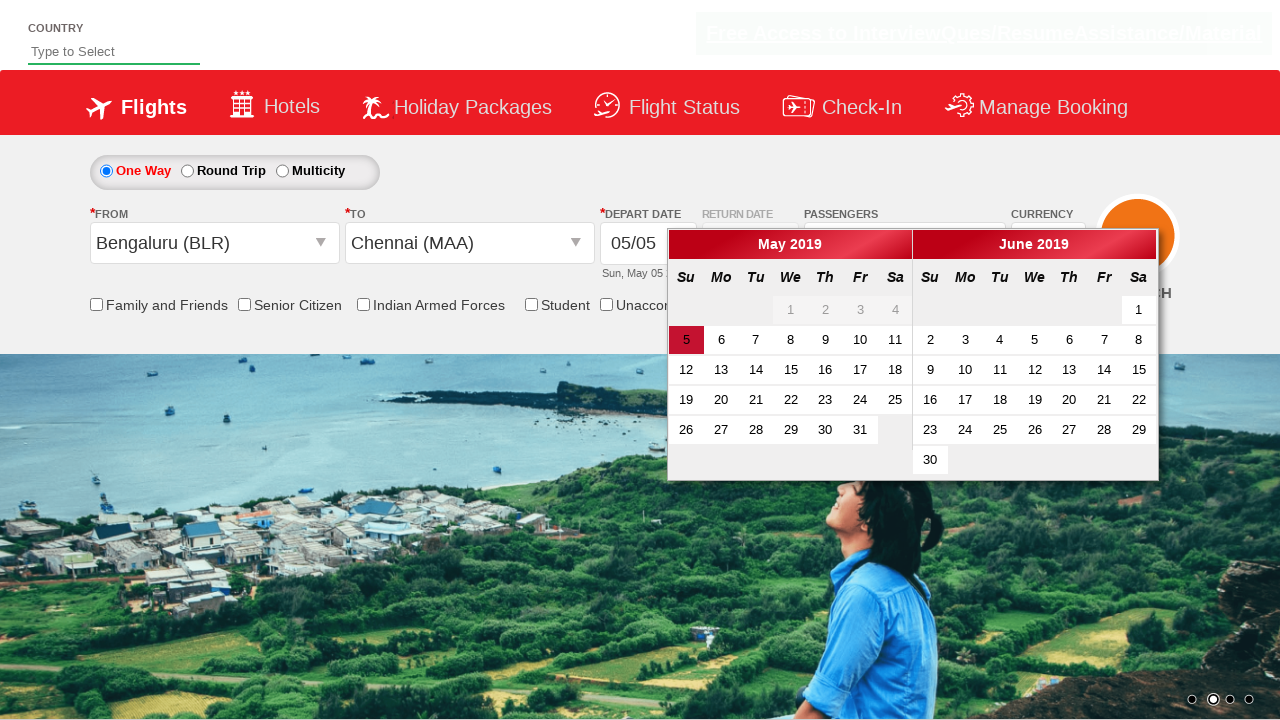